Tests keyboard shortcuts functionality by copying text from one input field to another using CTRL+A, CTRL+C, TAB, and CTRL+V keyboard combinations

Starting URL: https://text-compare.com/

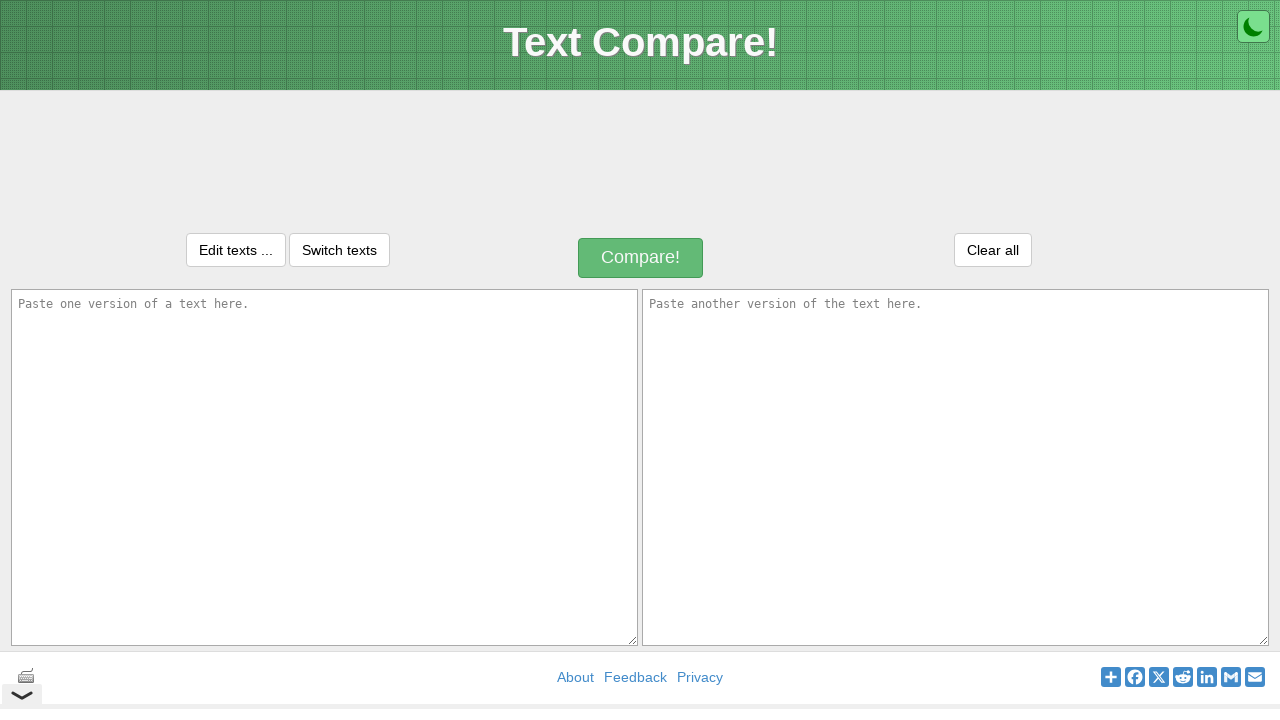

Located first text input field
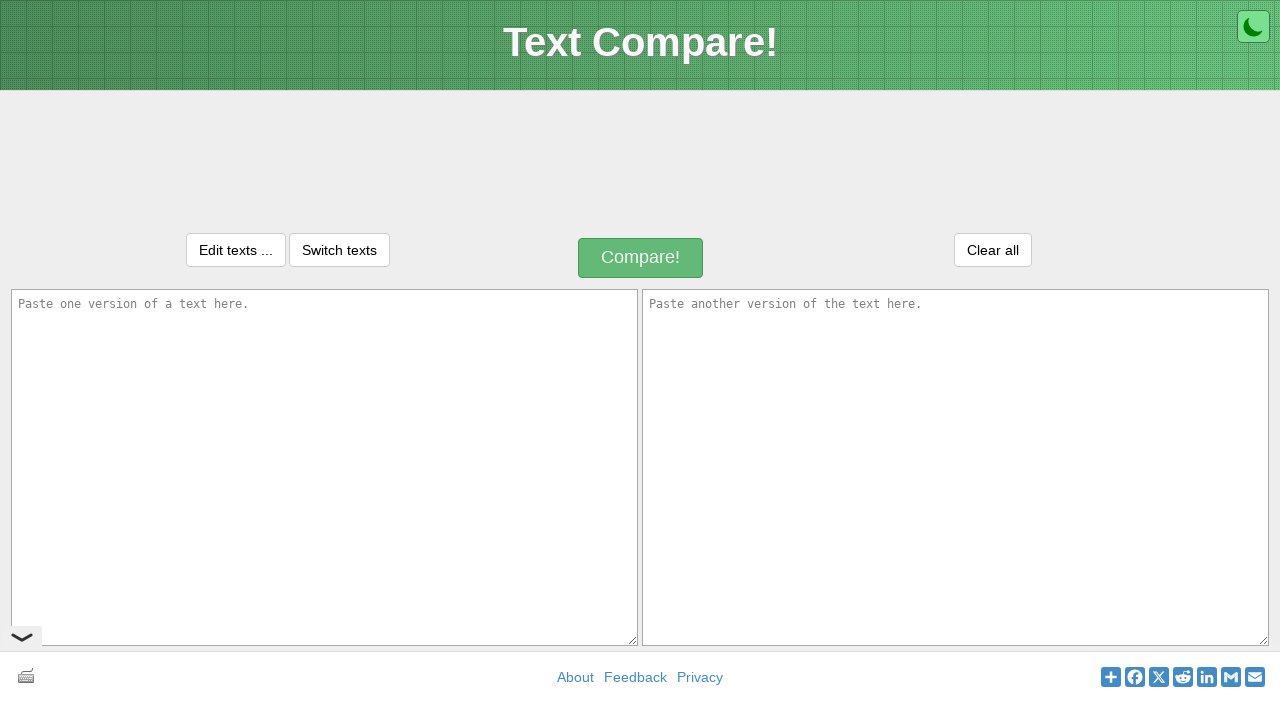

Located second text input field
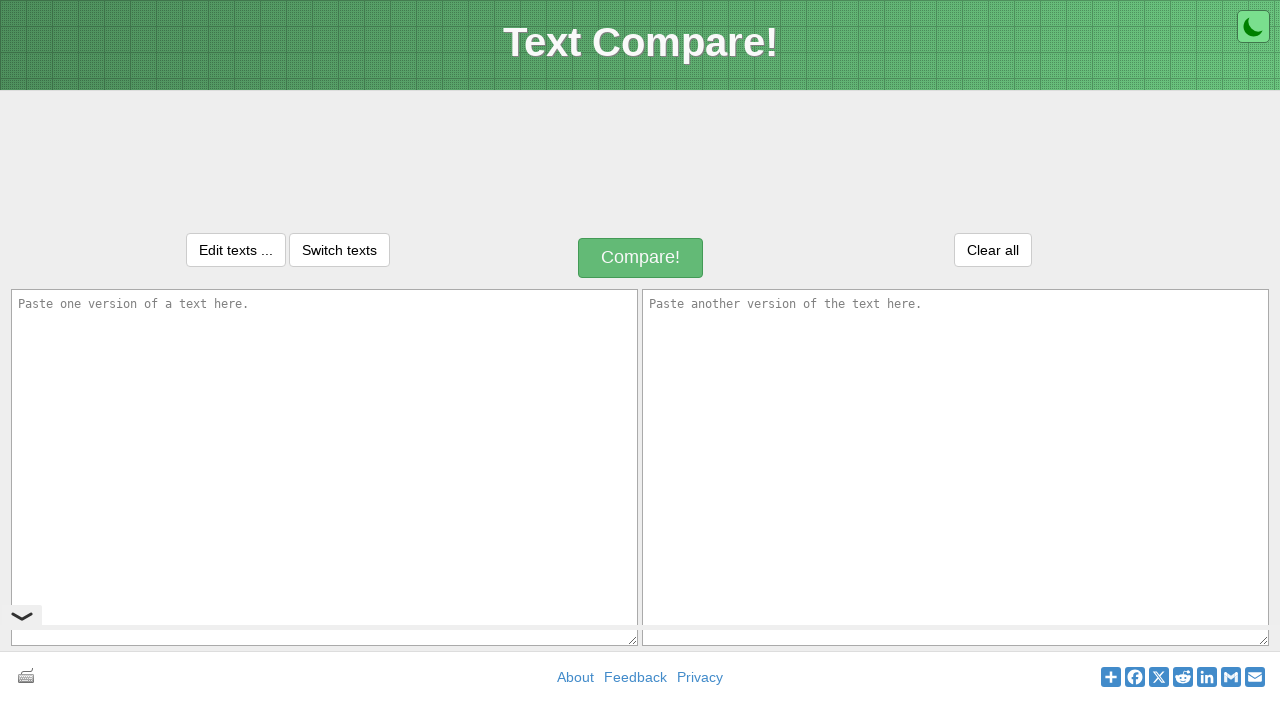

Filled first input field with 'welcome to selenium' on xpath=//*[@id="inputText1"]
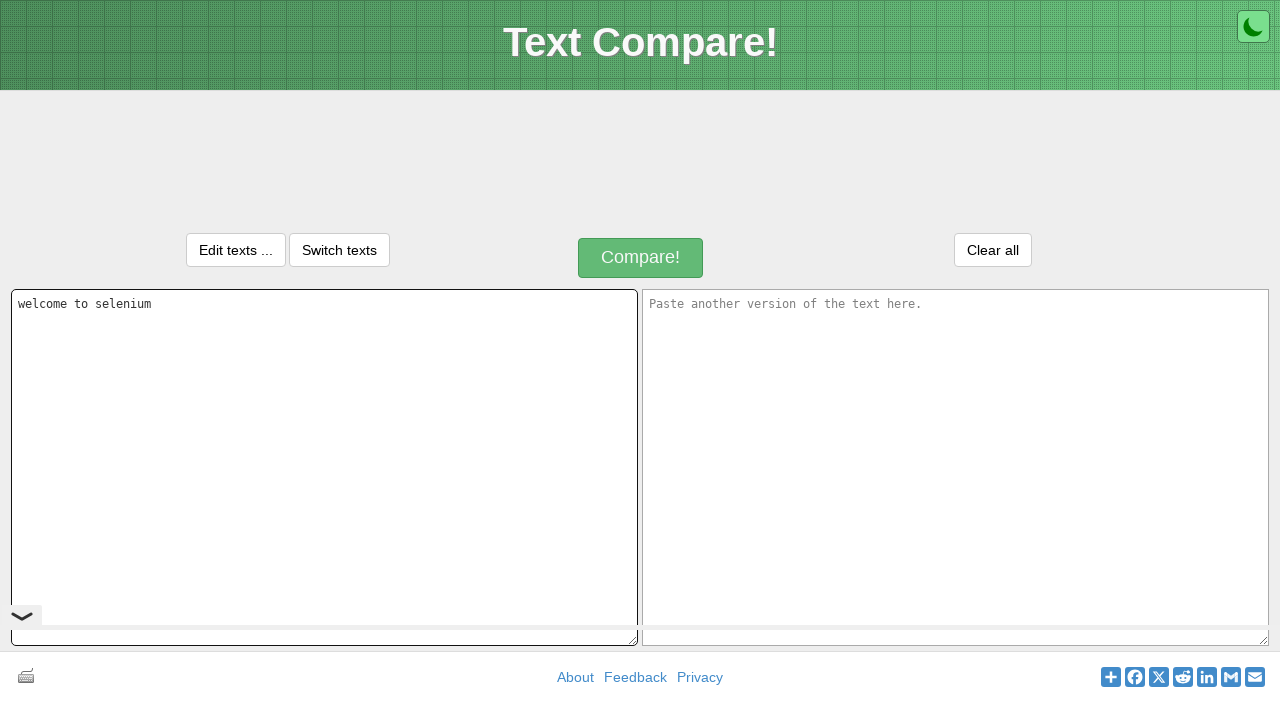

Clicked on first input field at (324, 467) on xpath=//*[@id="inputText1"]
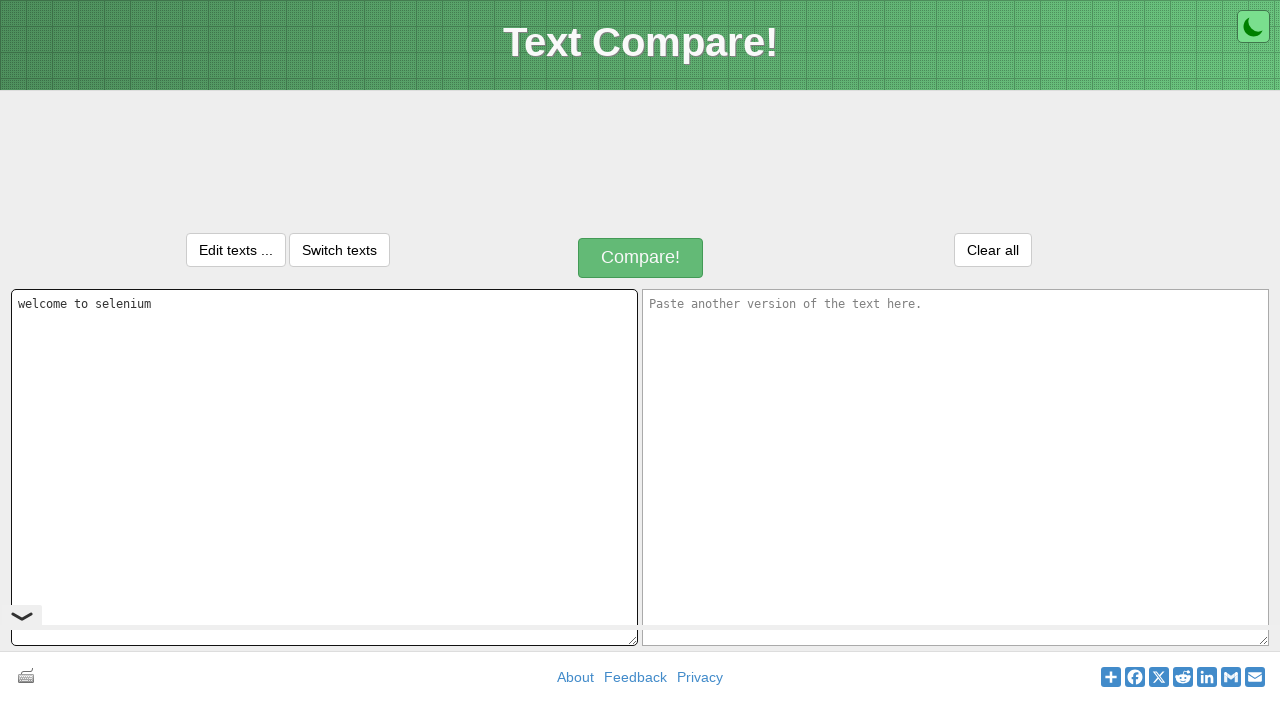

Pressed CTRL+A to select all text
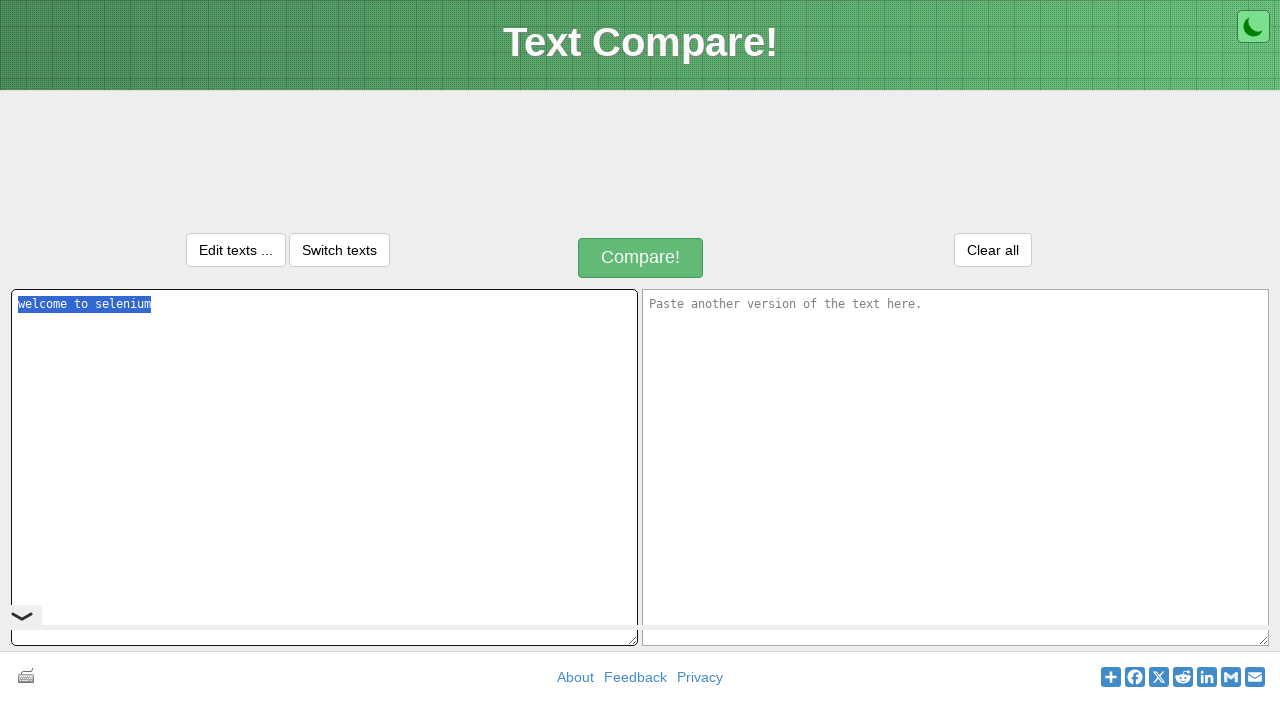

Pressed CTRL+C to copy selected text
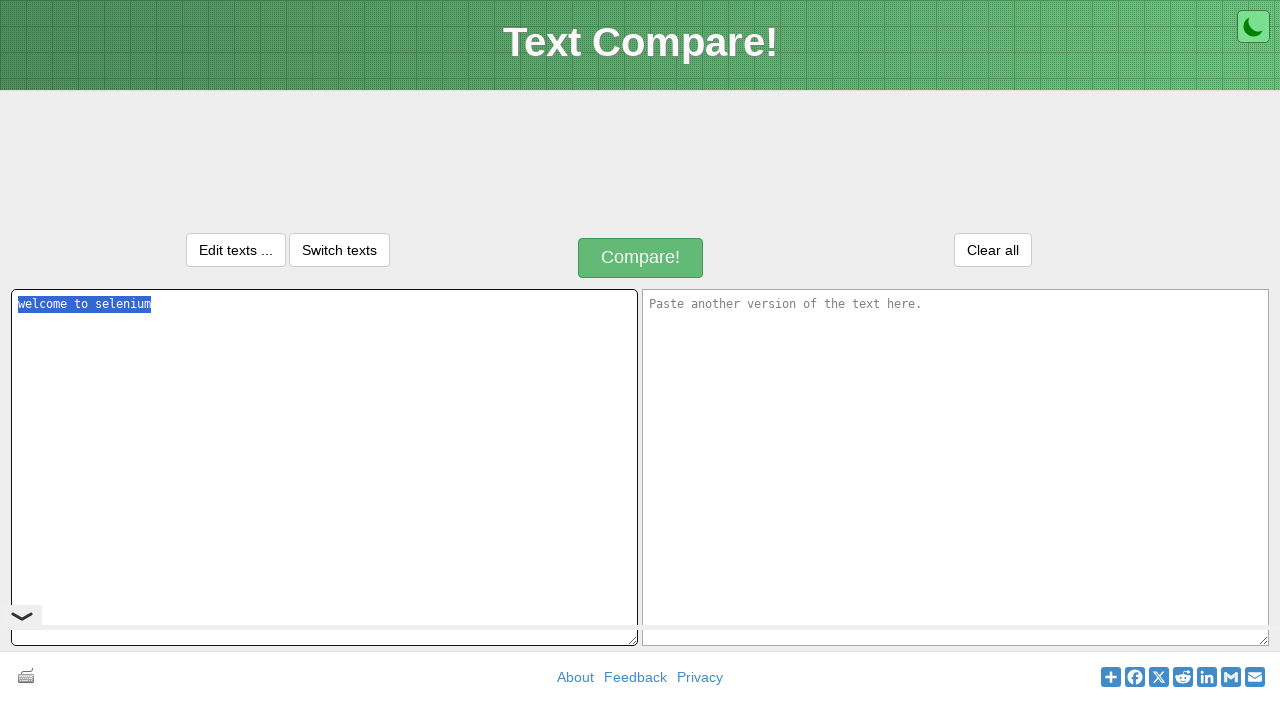

Pressed TAB to move to second input field
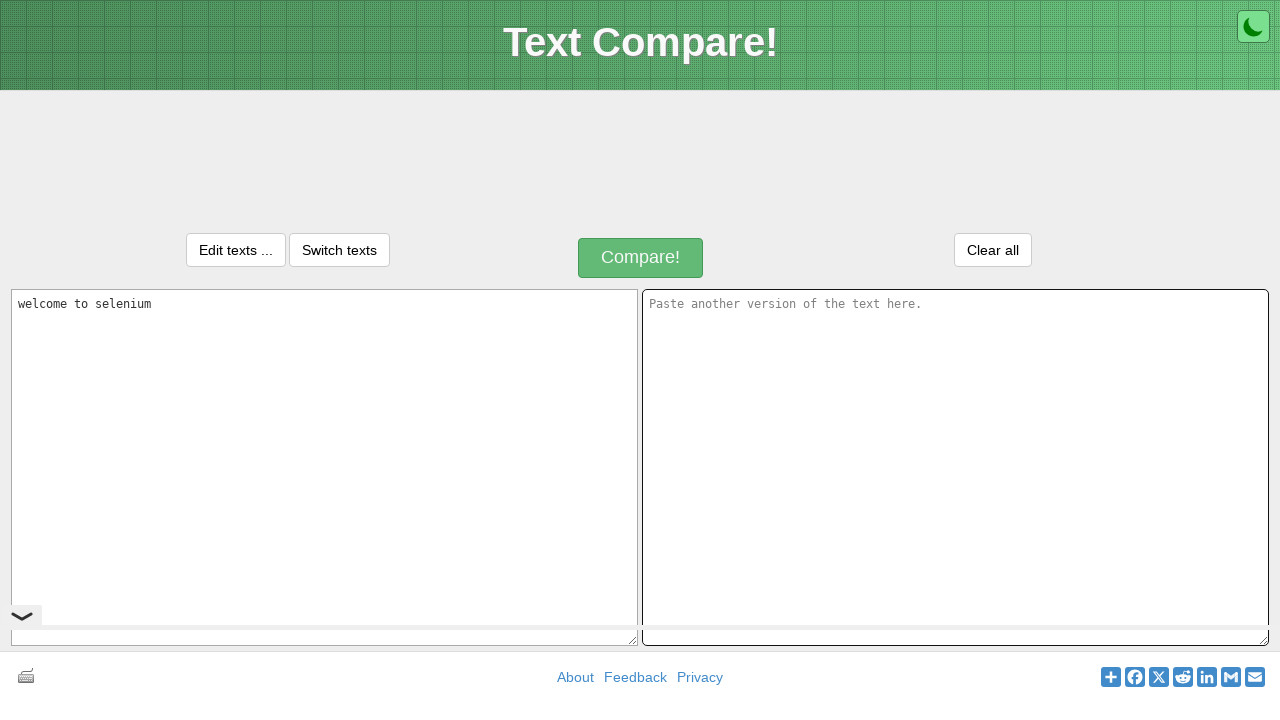

Pressed CTRL+V to paste text into second field
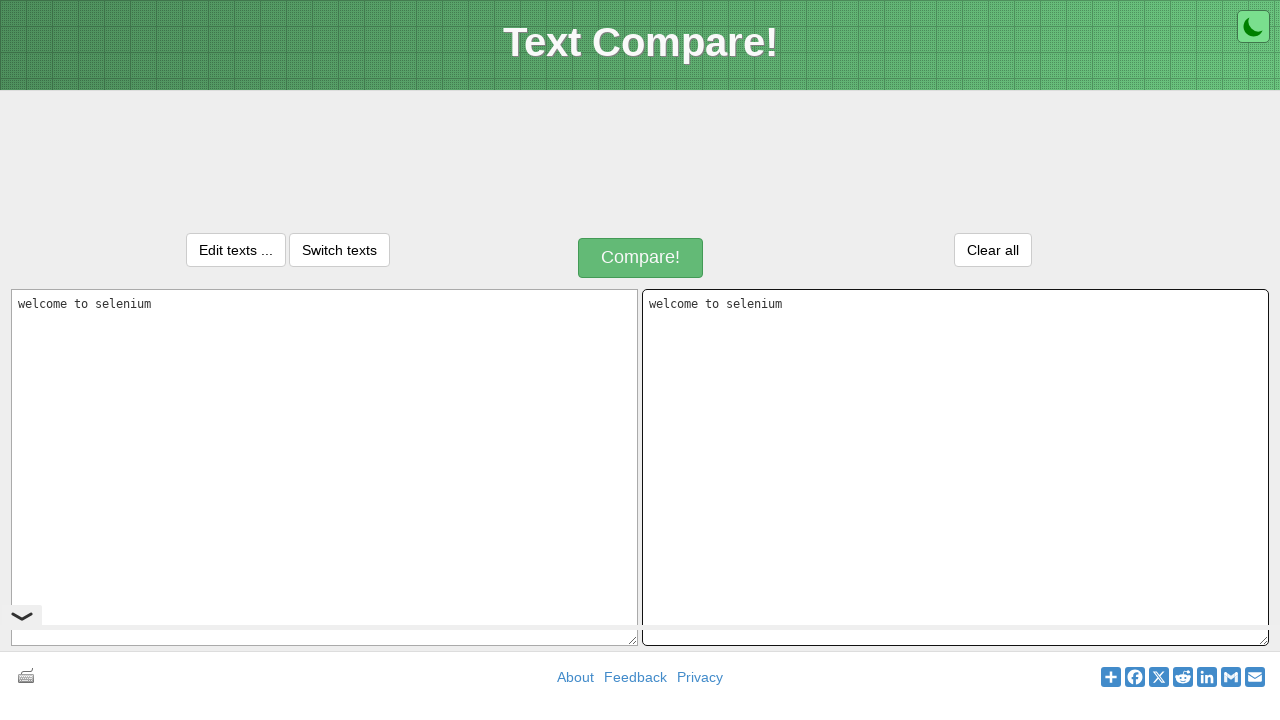

Verified that text was successfully copied from first to second input field
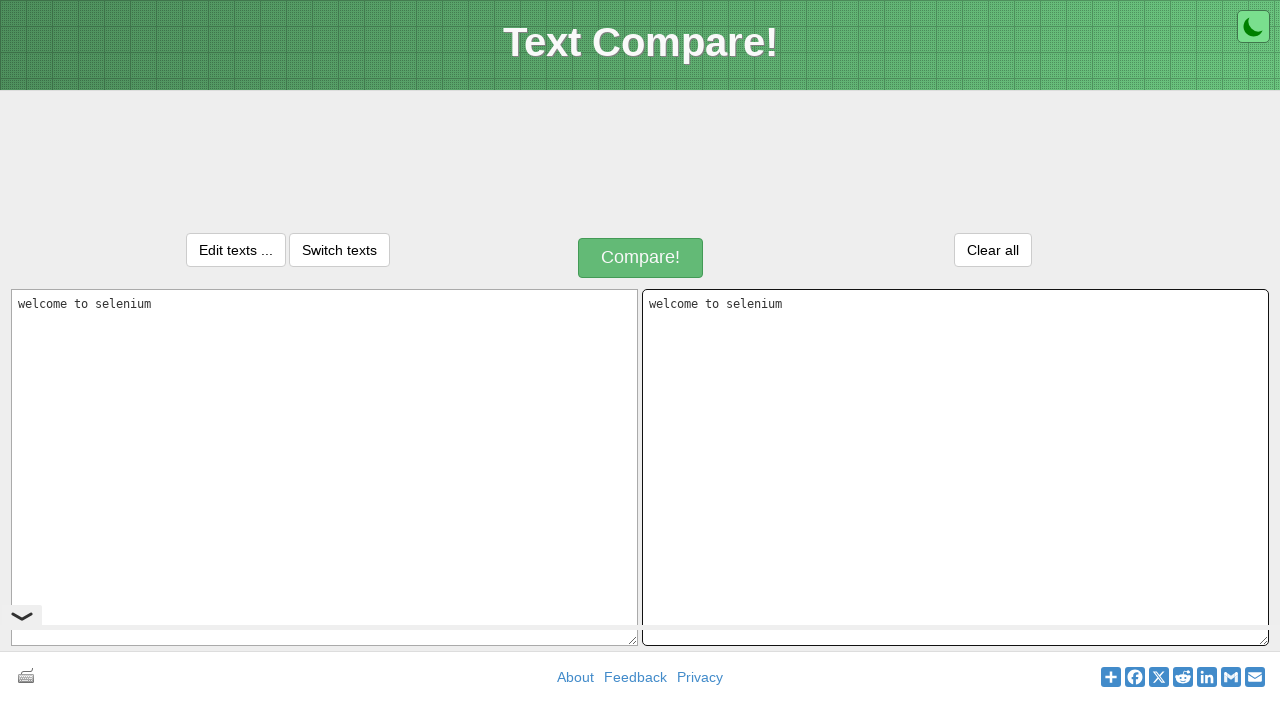

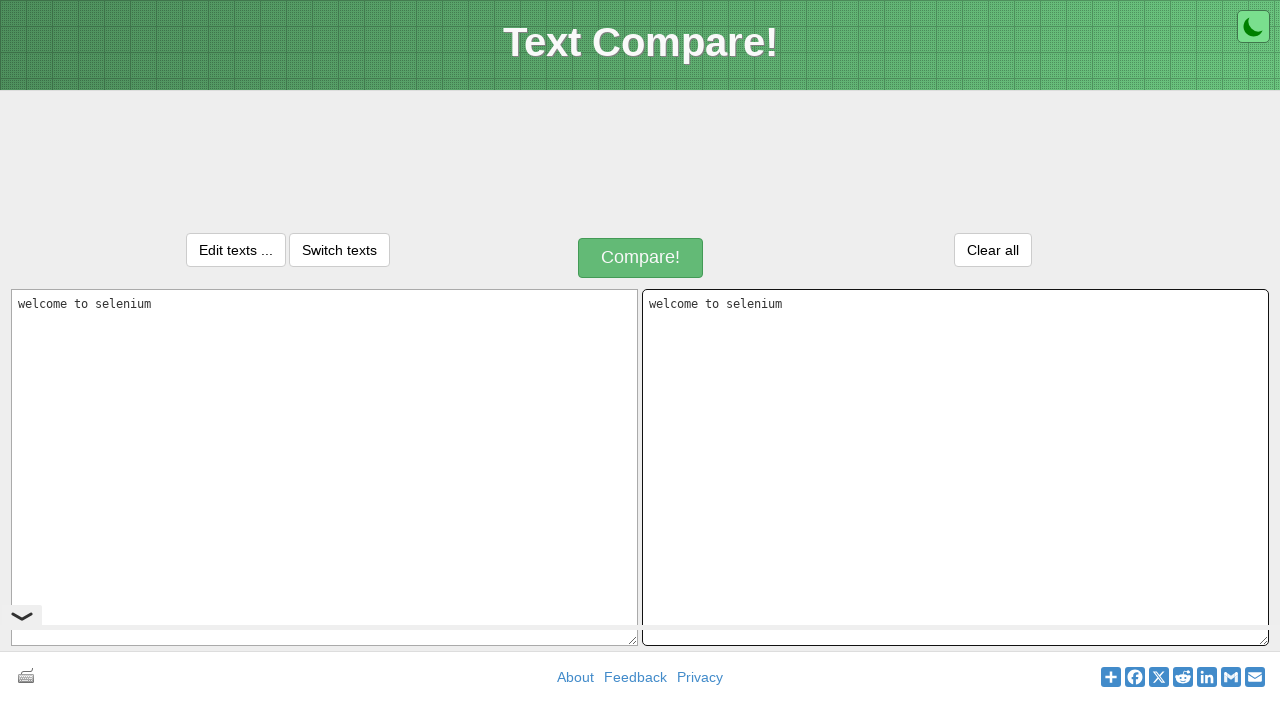